Tests dynamic controls by clicking a checkbox, removing it via button click, waiting for it to disappear, and verifying the "Add" button appears with confirmation message.

Starting URL: https://the-internet.herokuapp.com/

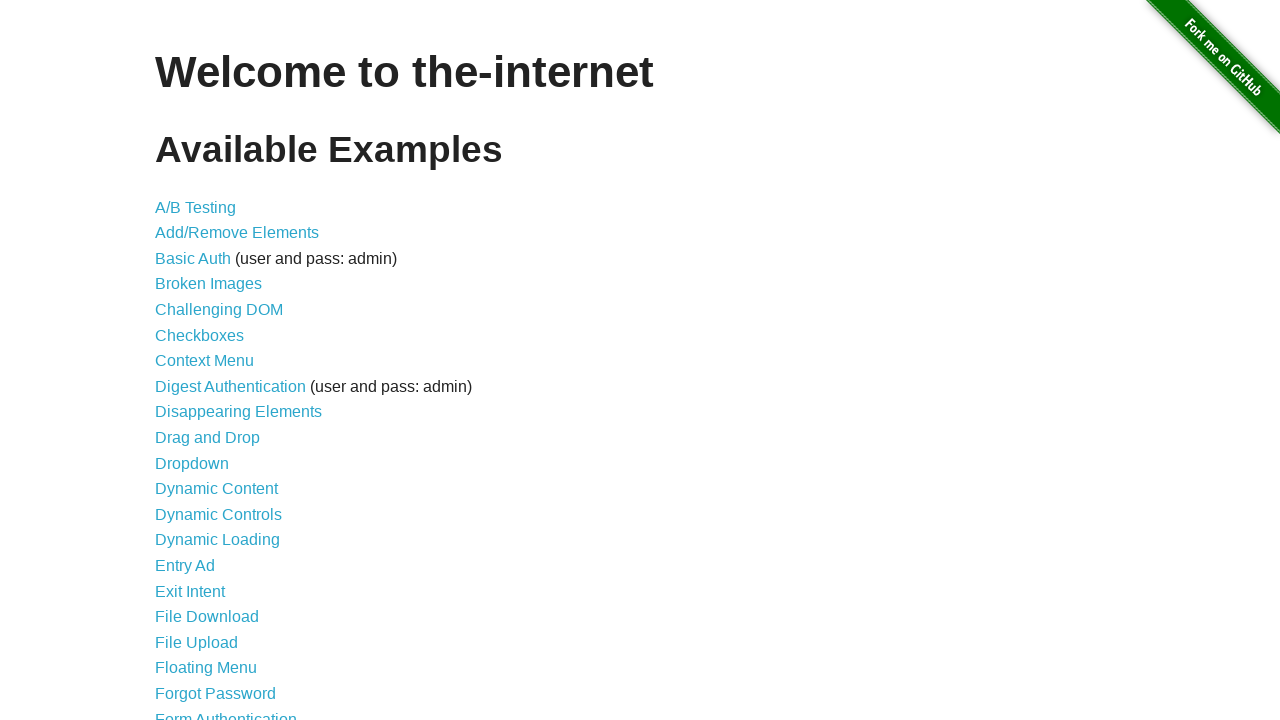

Clicked on Dynamic Controls link at (218, 514) on text=Dynamic Controls
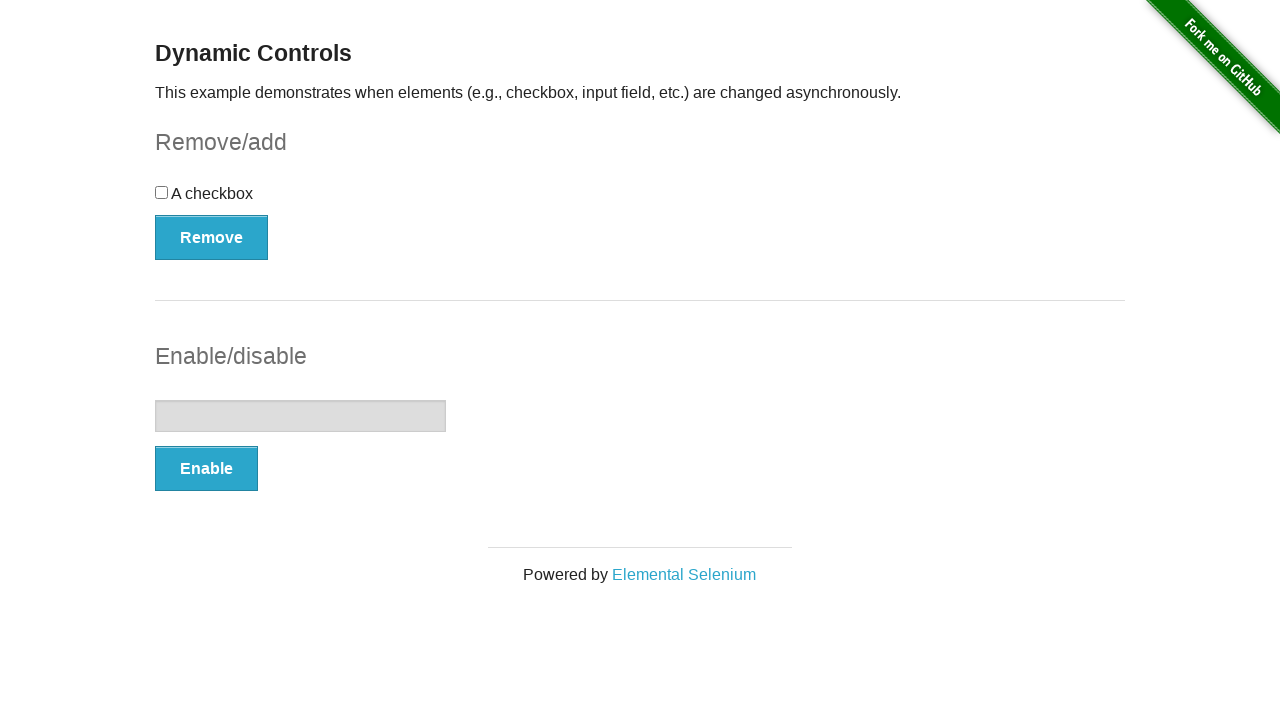

Clicked the checkbox to select it at (162, 192) on #checkbox > input[type=checkbox]
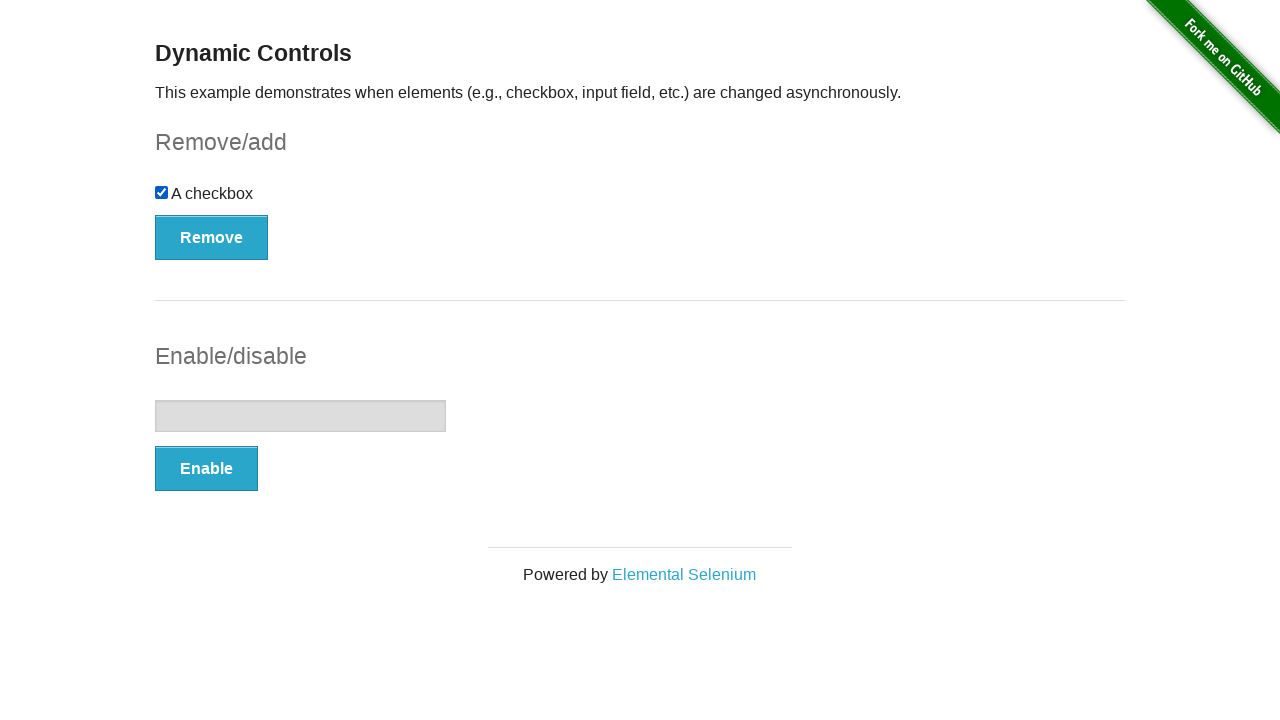

Clicked the Remove button at (212, 237) on #checkbox-example > button
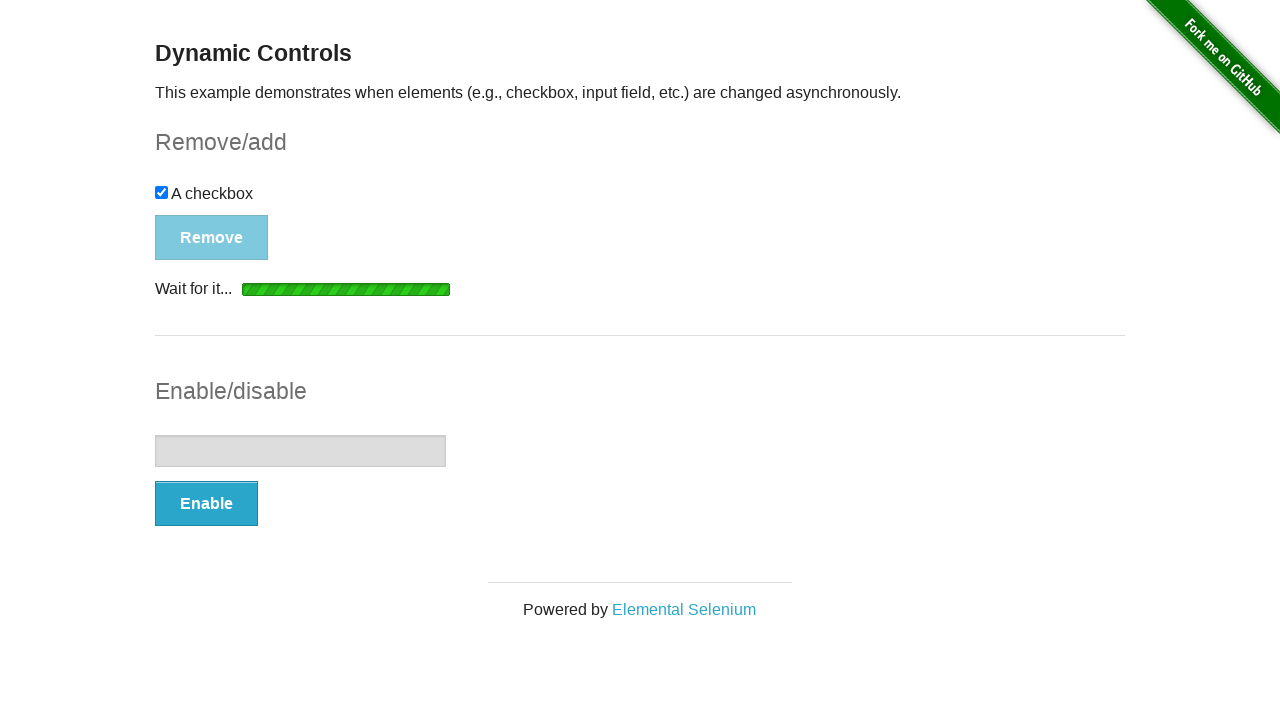

Waited for checkbox to disappear
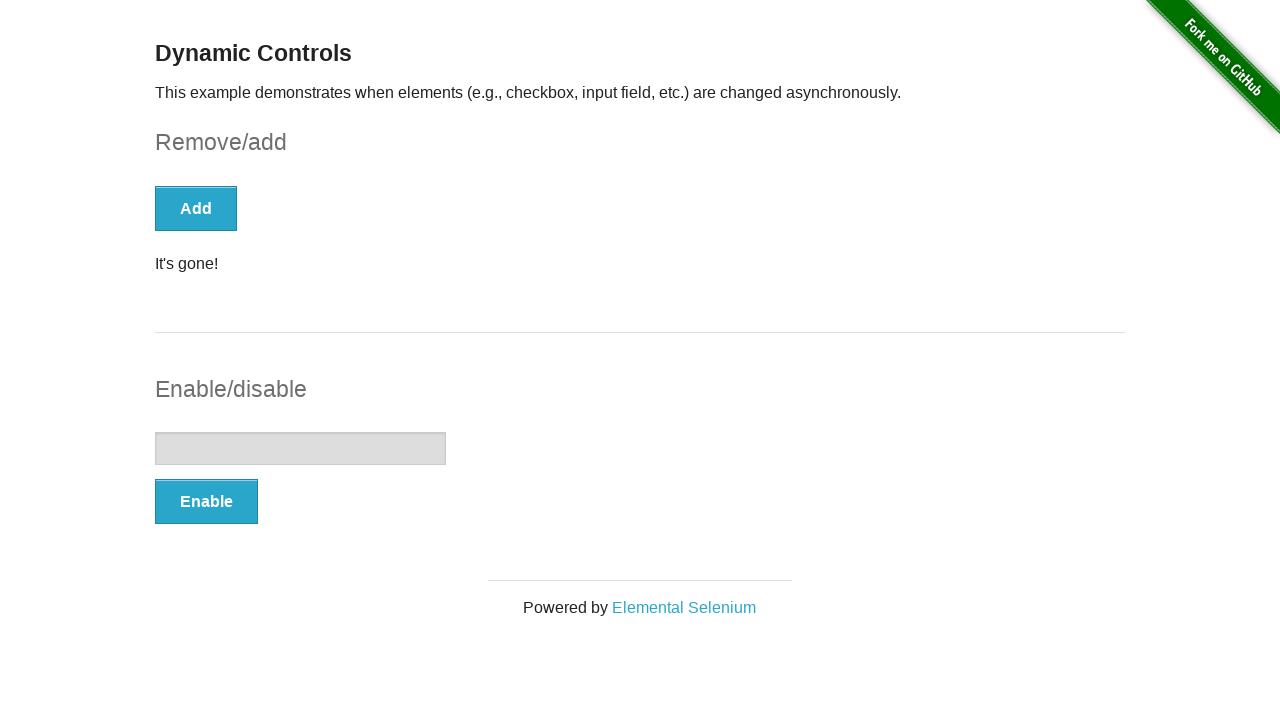

Verified Add button is displayed with text 'Add'
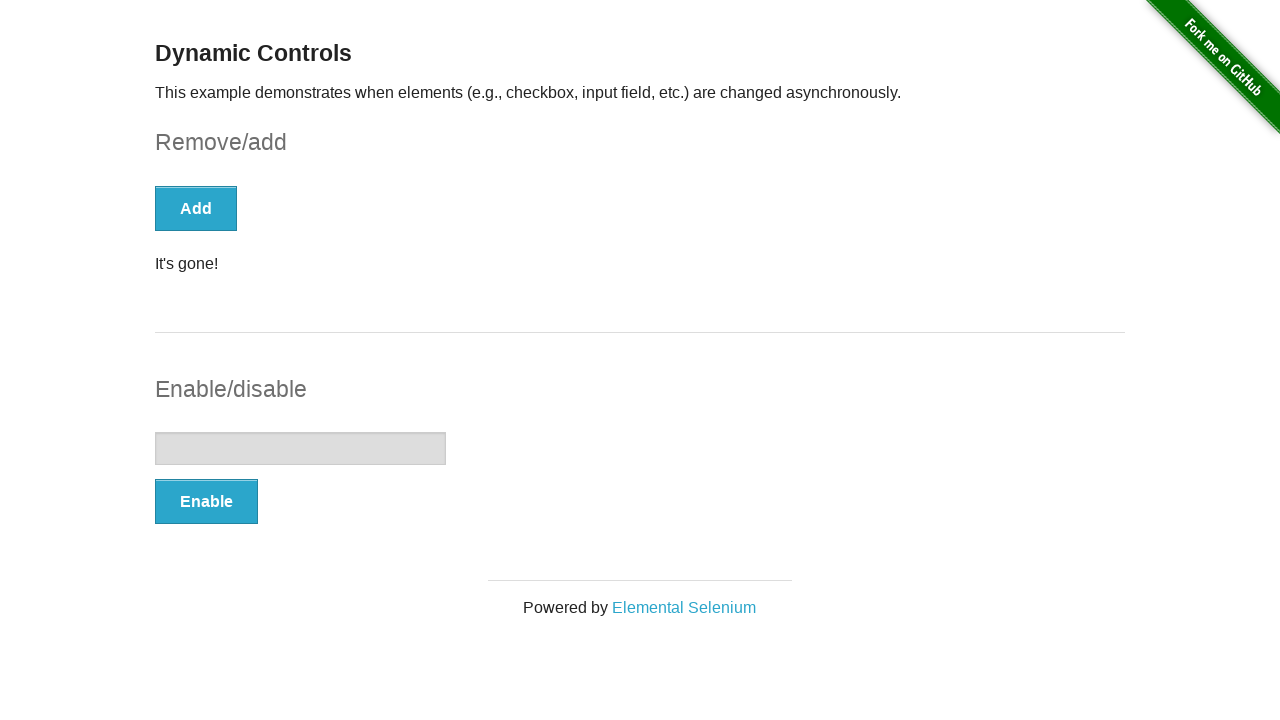

Verified confirmation message is visible
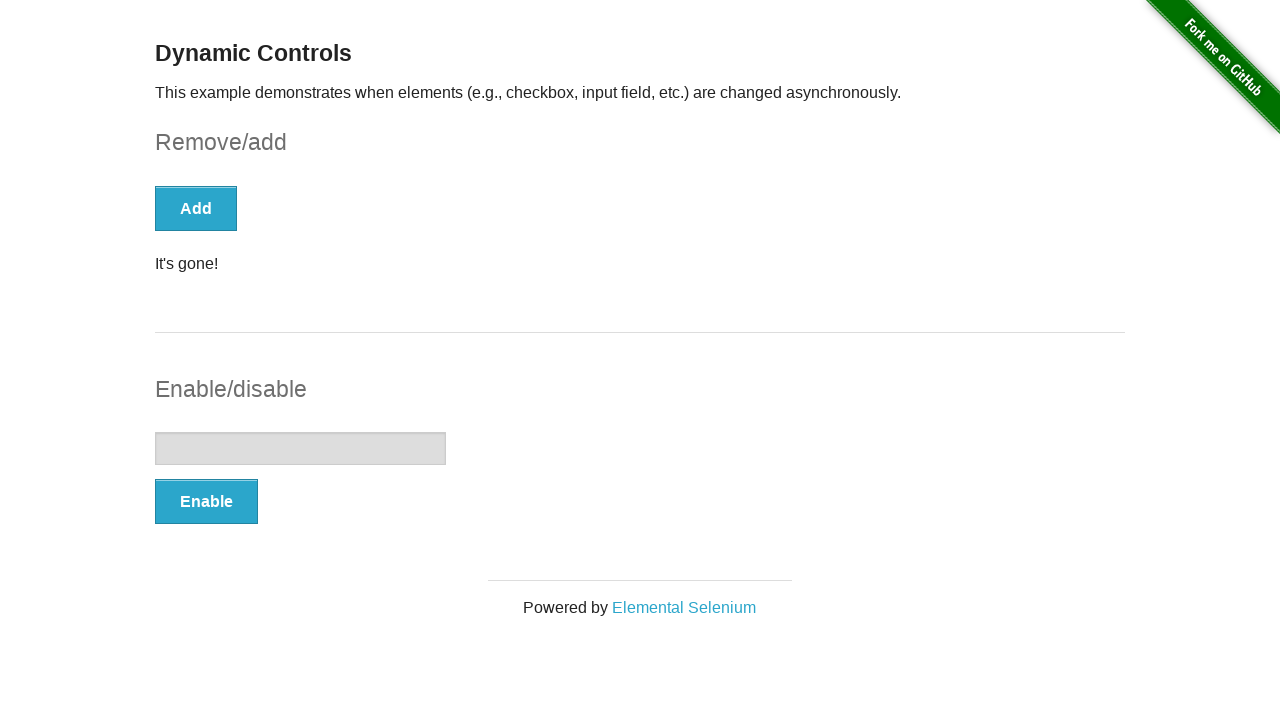

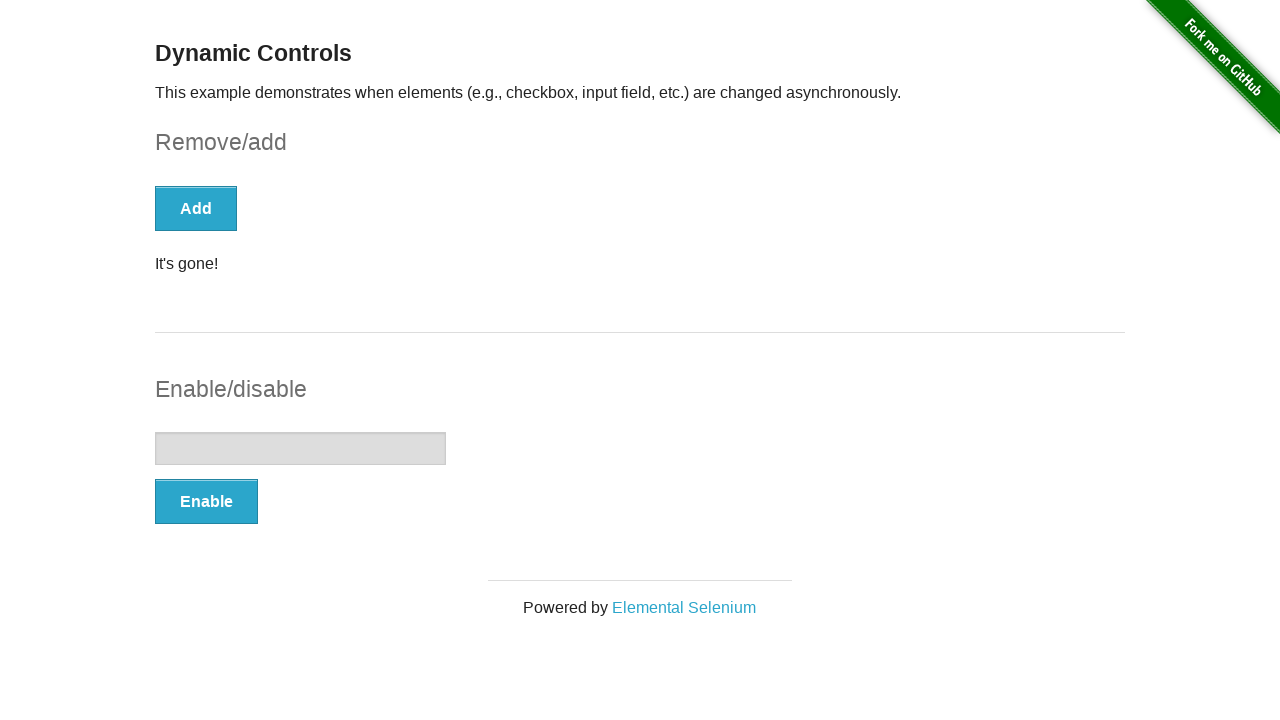